Tests dropdown list functionality by selecting different options and verifying the selection is displayed.

Starting URL: http://the-internet.herokuapp.com/dropdown

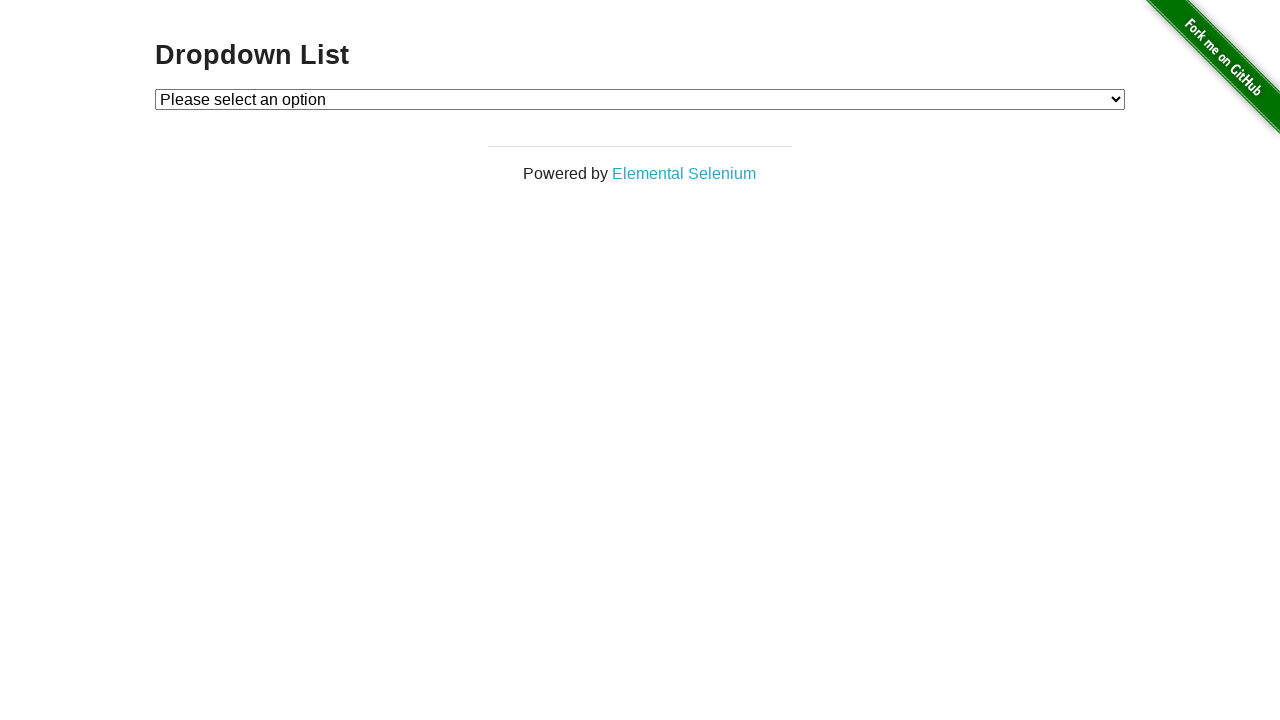

Dropdown element loaded
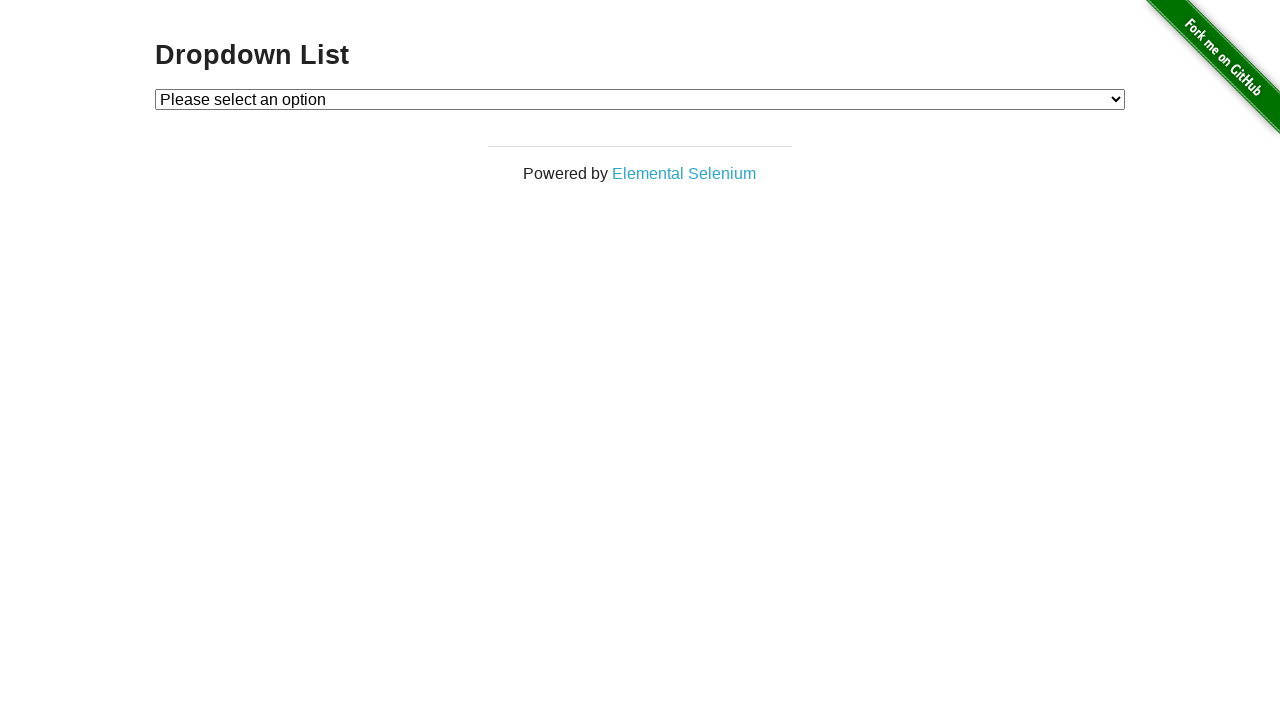

Selected Option 1 from dropdown on #dropdown
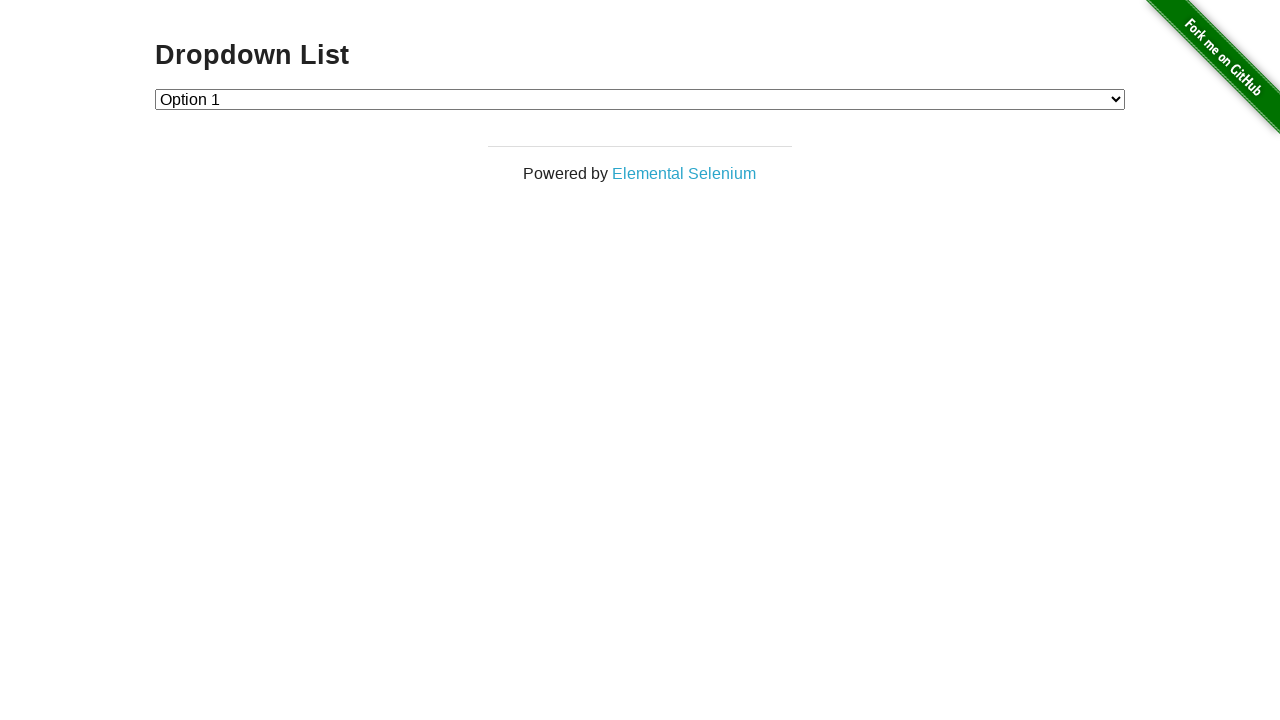

Verified Option 1 is selected (value = 1)
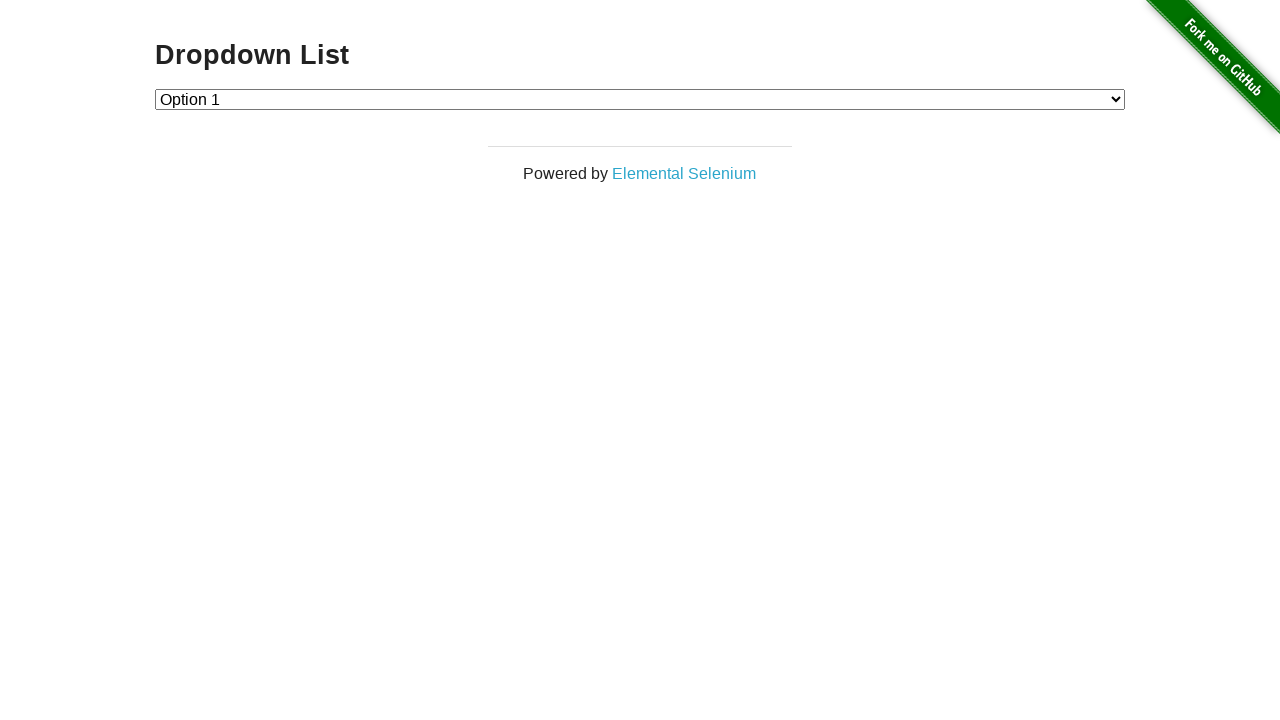

Selected Option 2 from dropdown on #dropdown
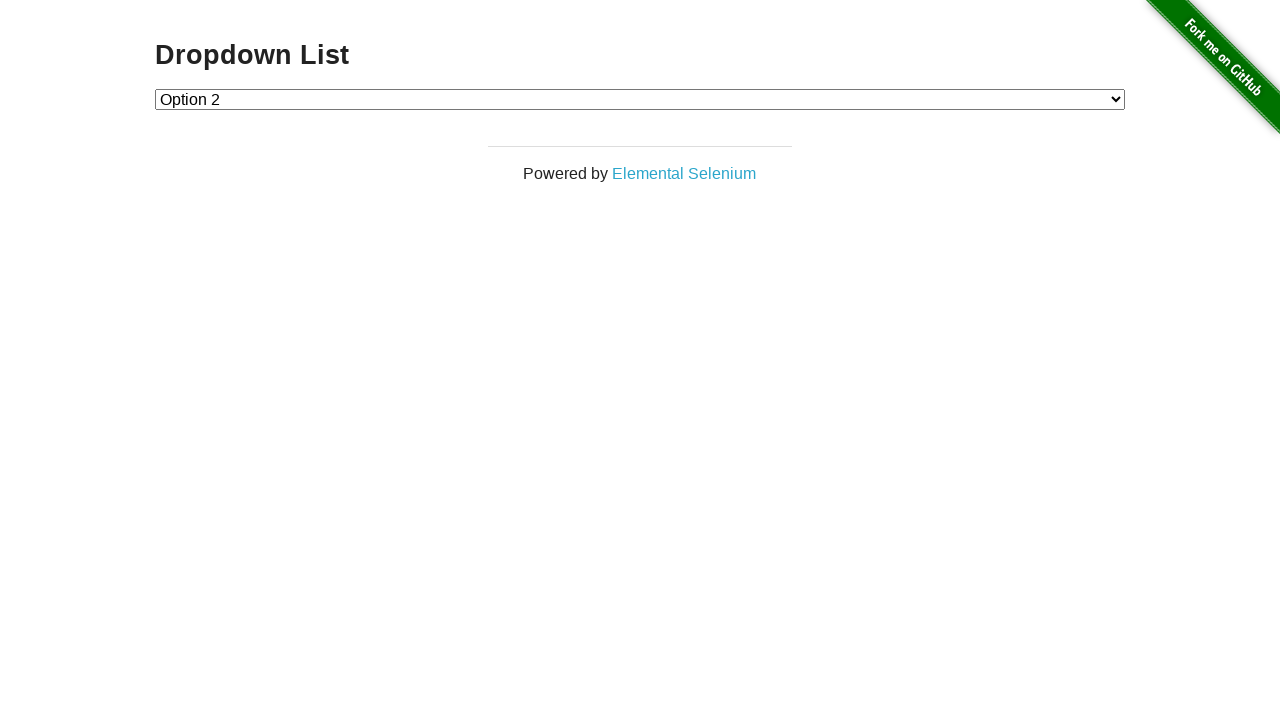

Verified Option 2 is selected (value = 2)
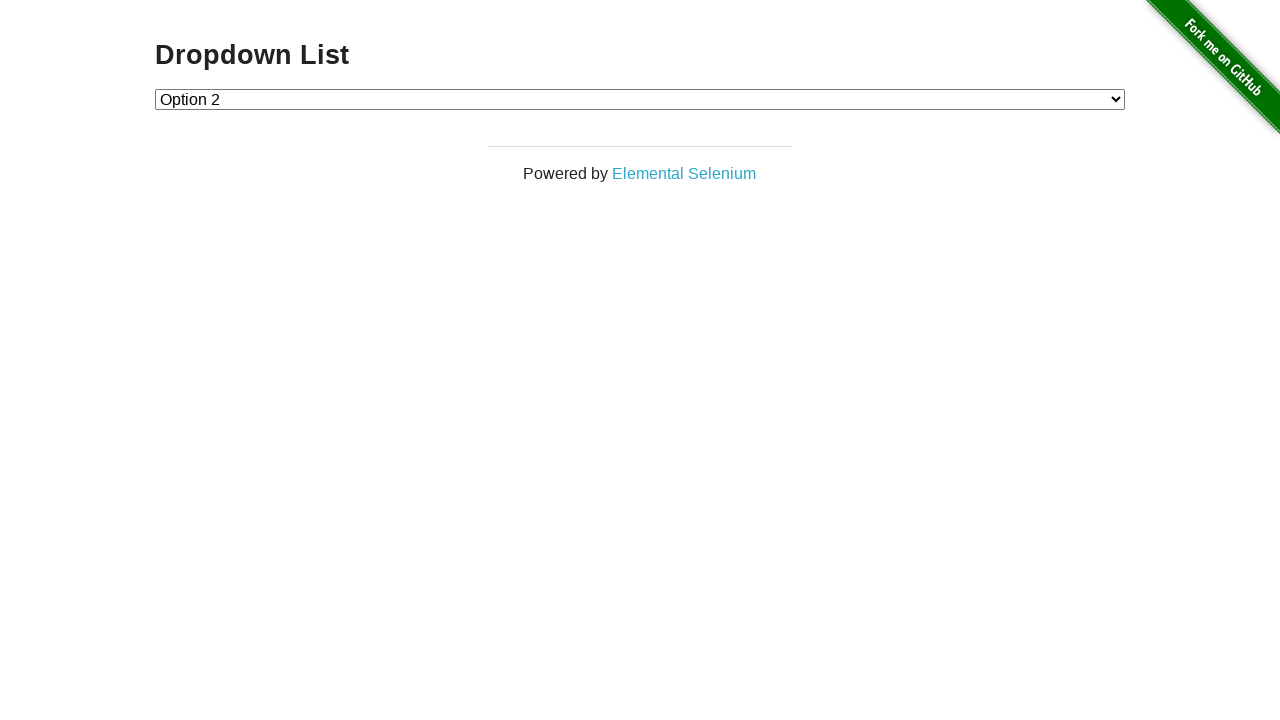

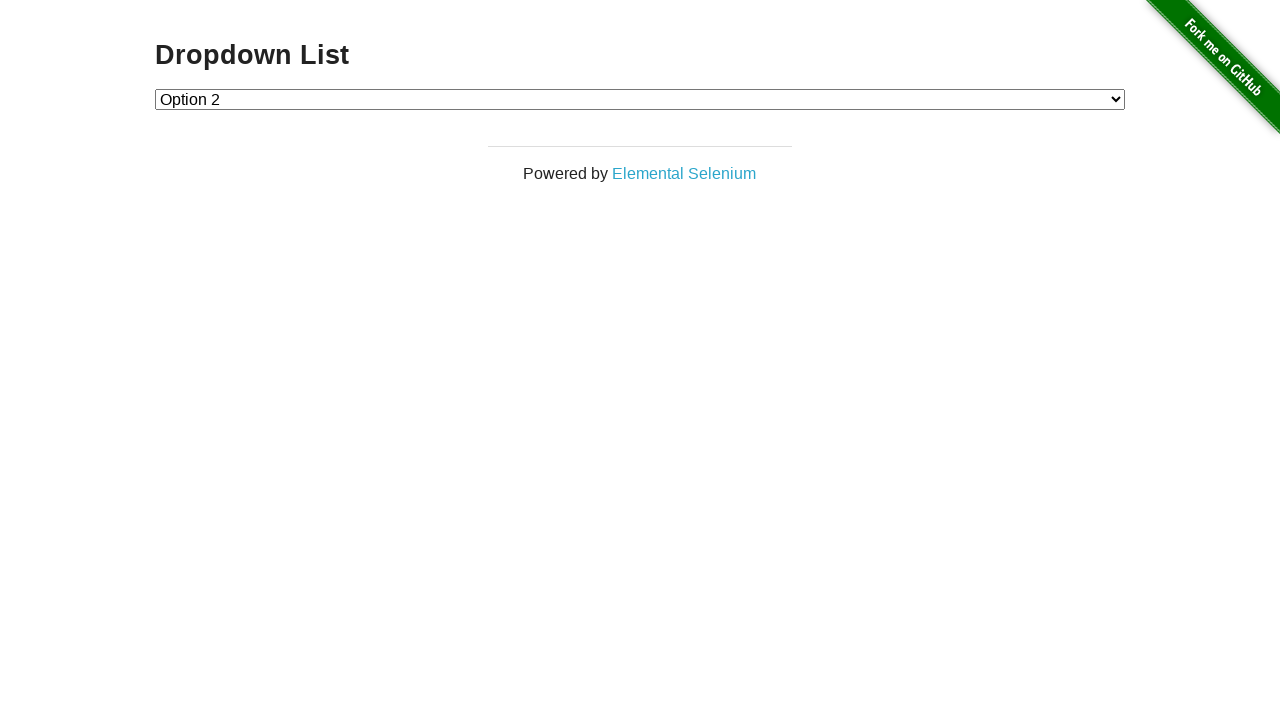